Navigates to Hepsiburada e-commerce website

Starting URL: https://hepsiburada.com

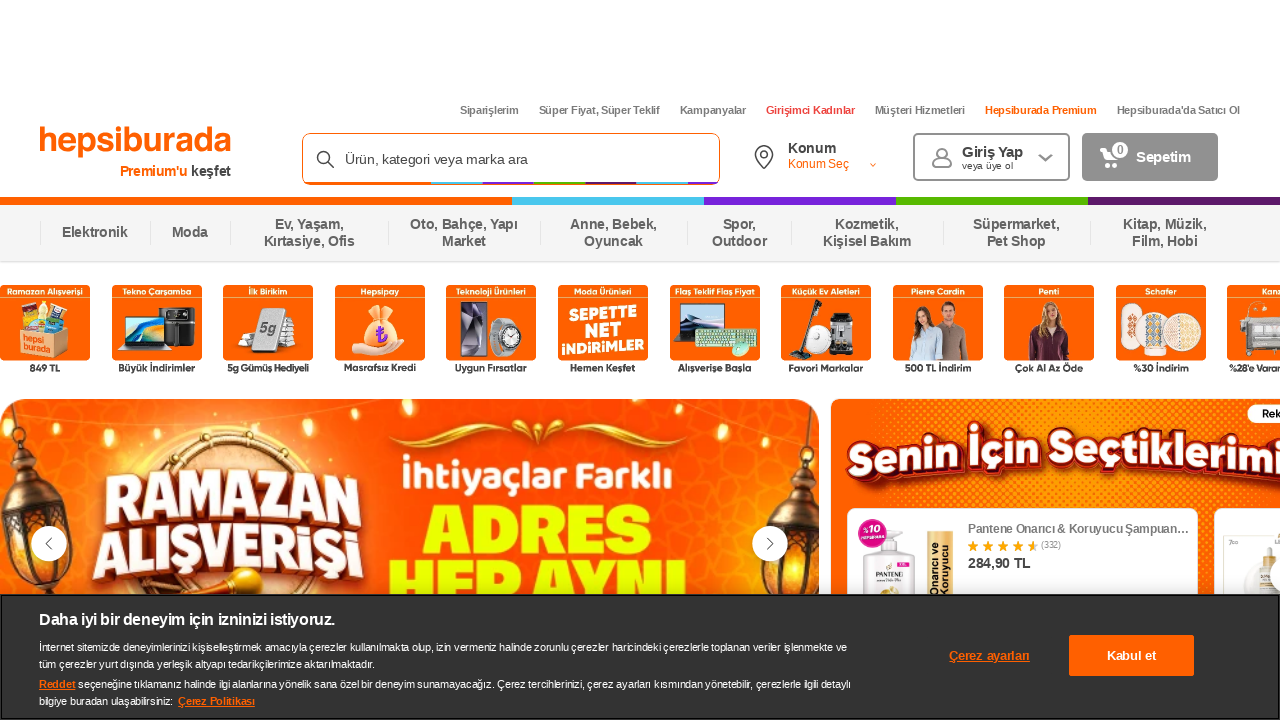

Navigated to Hepsiburada e-commerce website (https://hepsiburada.com)
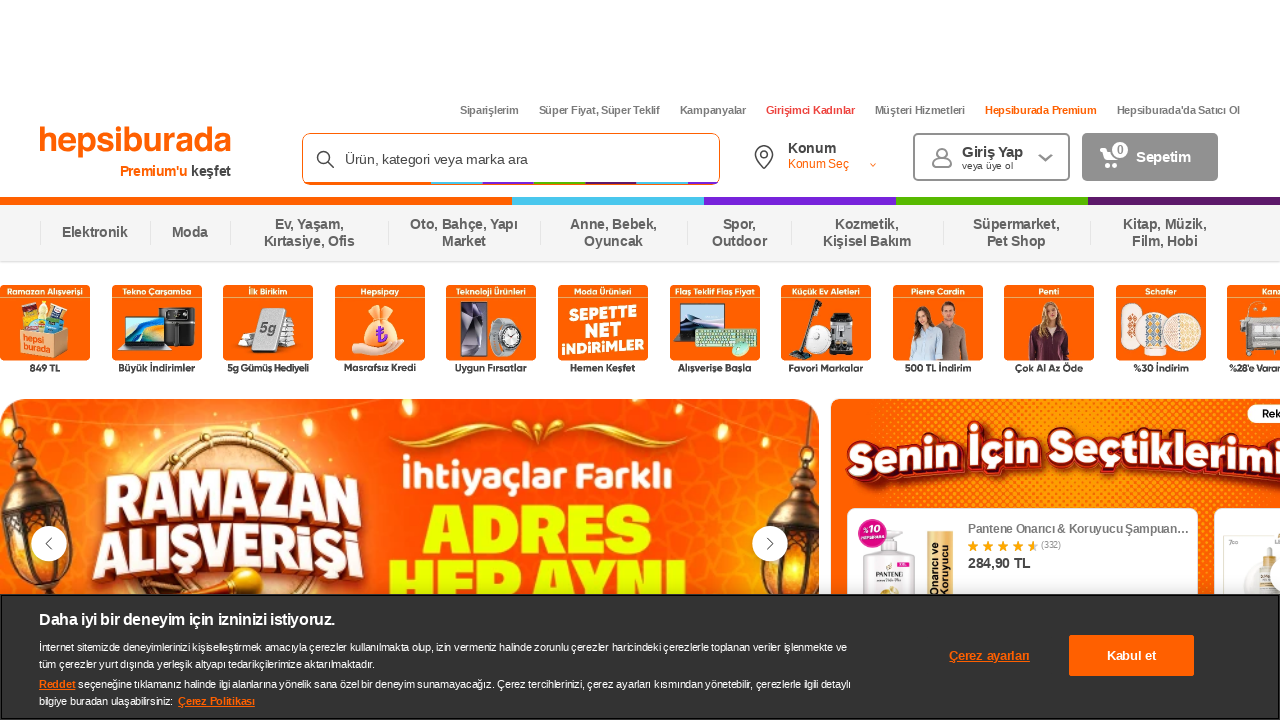

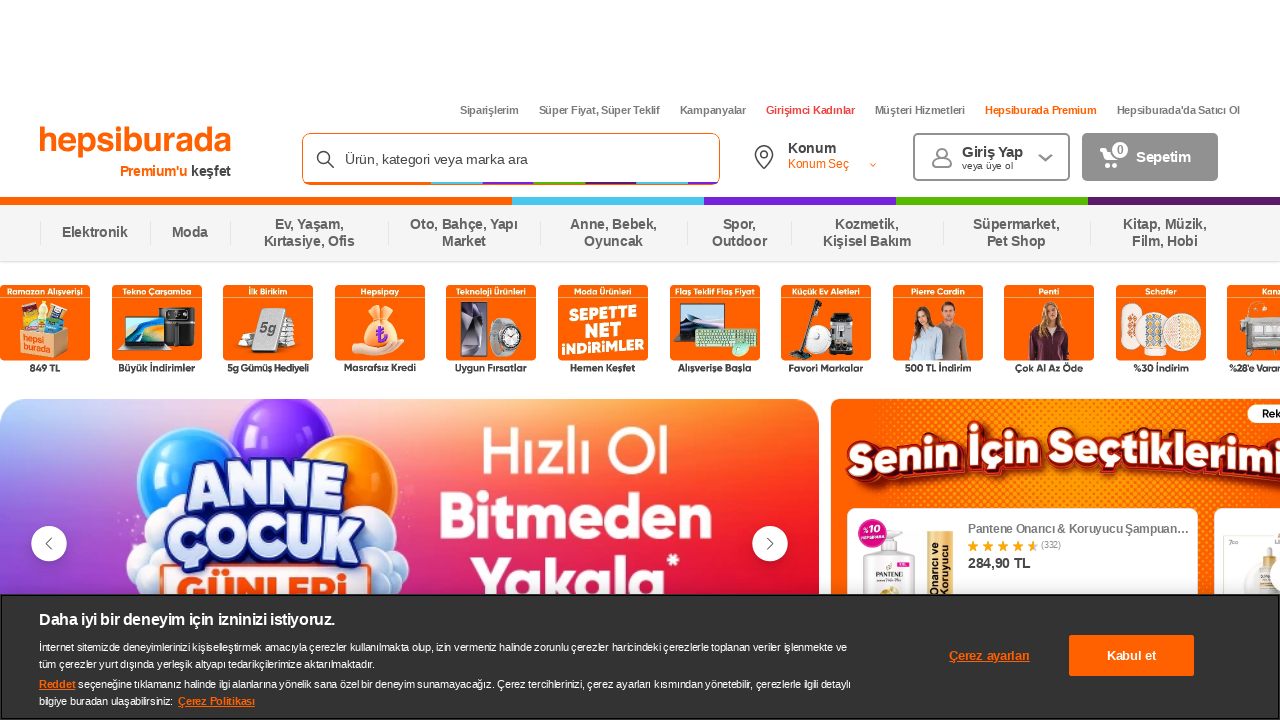